Tests element visibility by hiding and showing an input field using buttons

Starting URL: https://rahulshettyacademy.com/AutomationPractice/

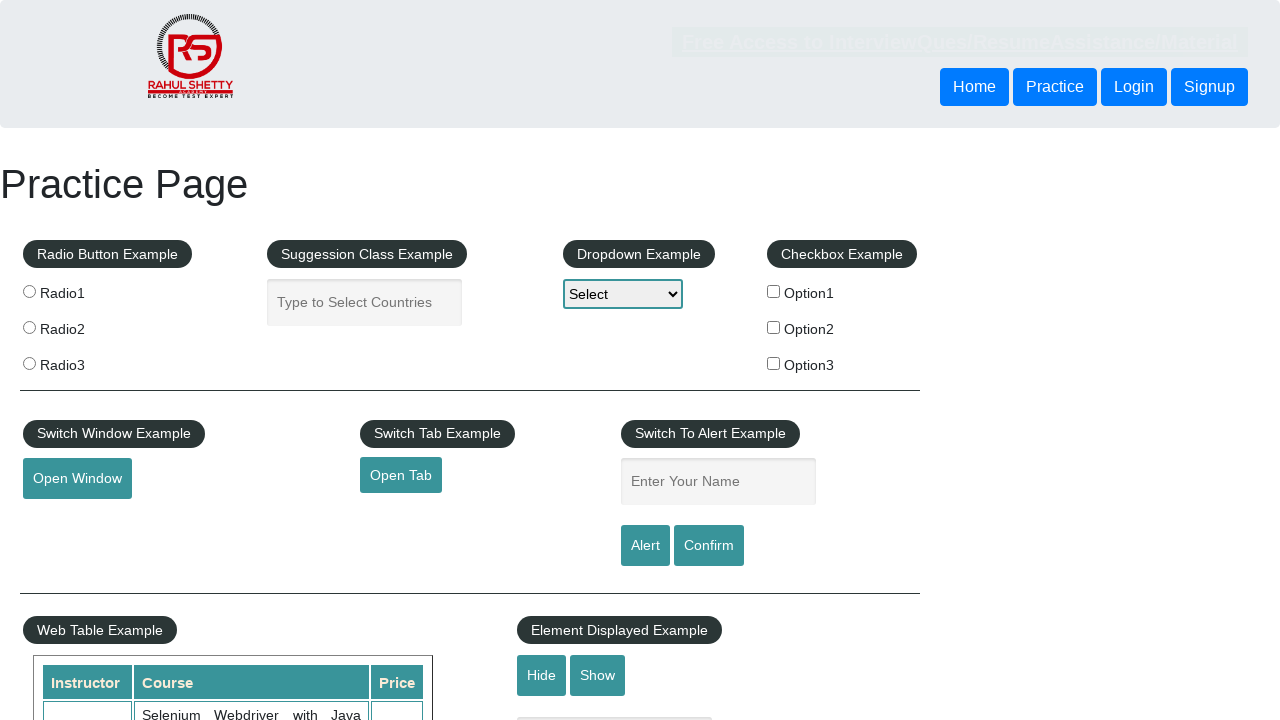

Clicked hide button to hide the input field at (542, 675) on #hide-textbox
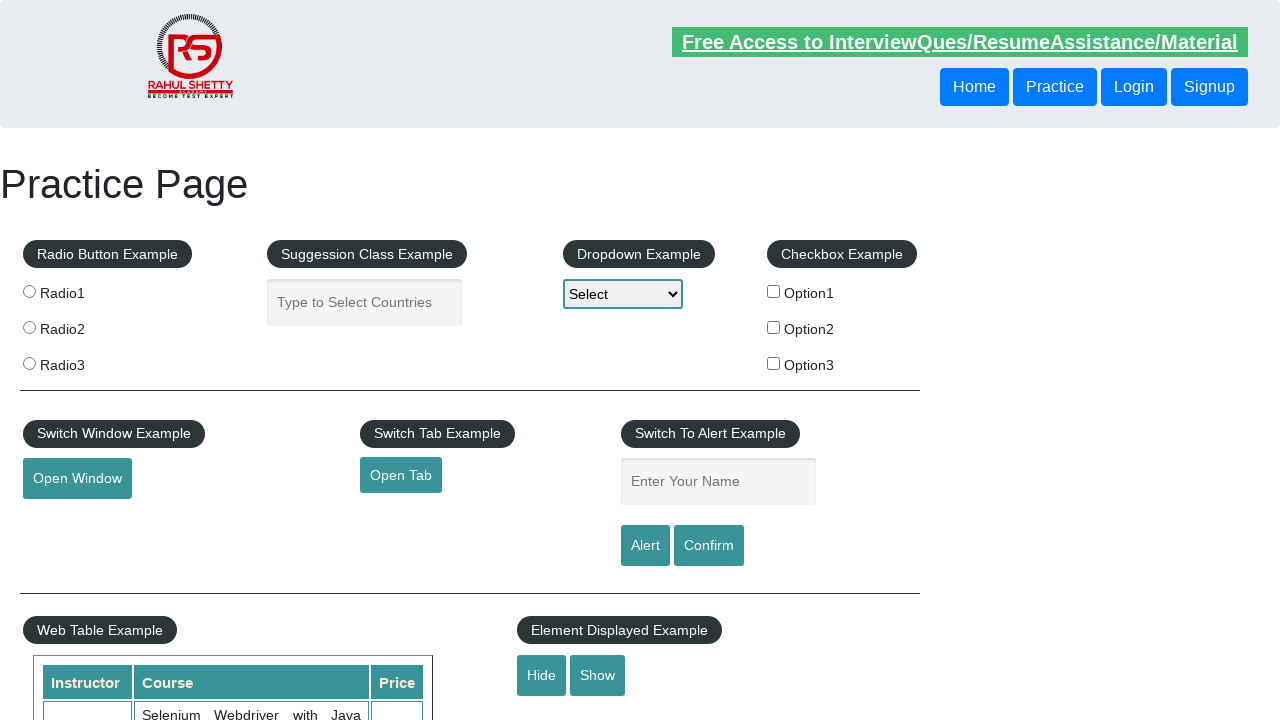

Clicked show button to display the input field at (598, 675) on #show-textbox
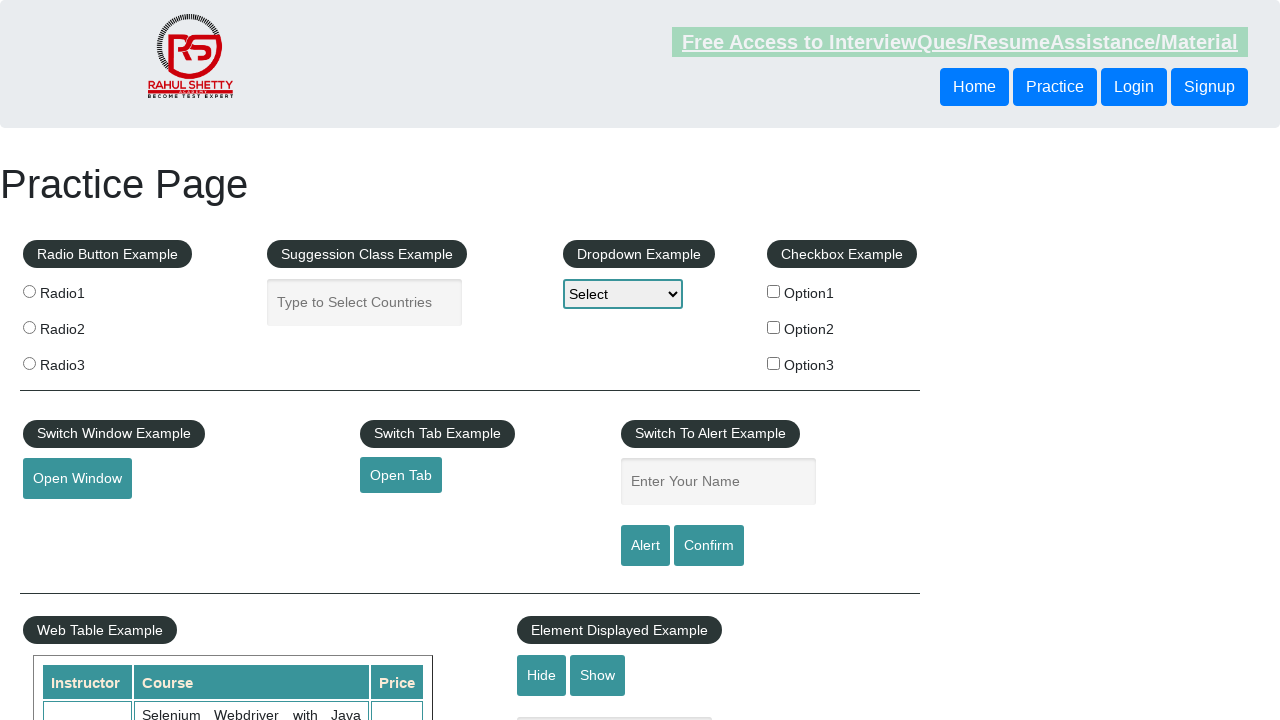

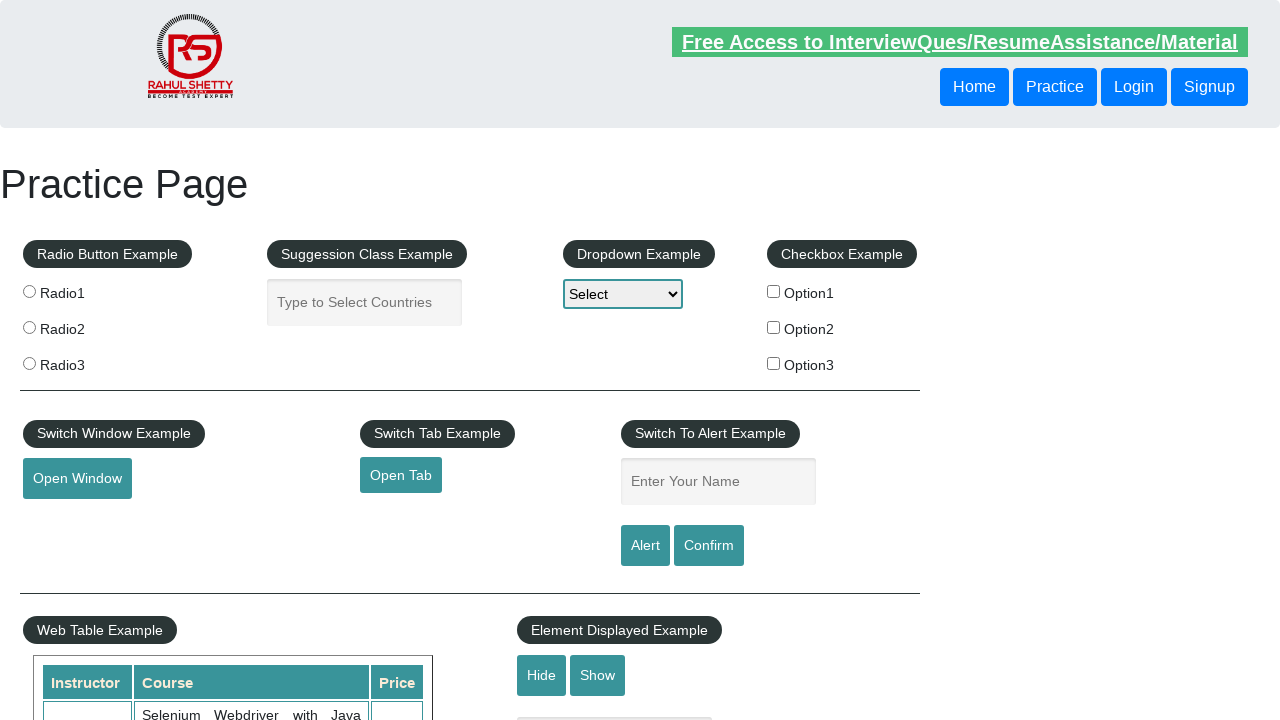